Tests selecting hobby checkboxes in a practice form

Starting URL: https://demoqa.com/automation-practice-form

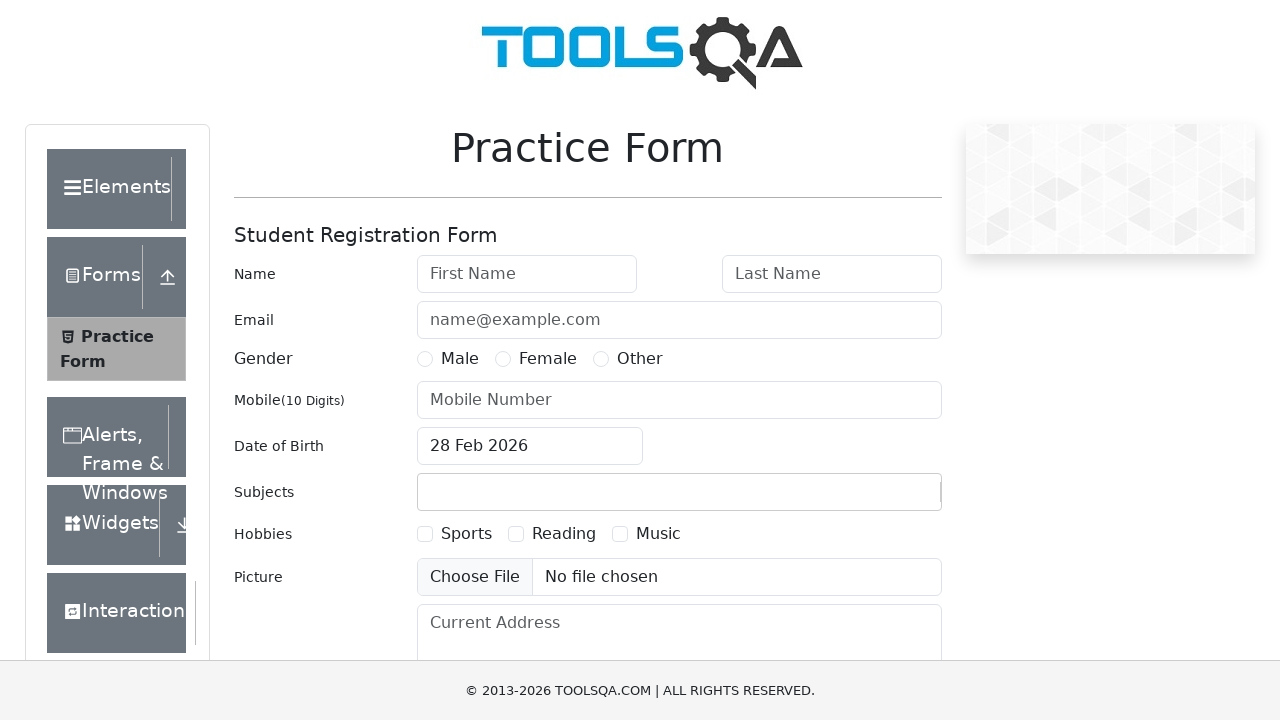

Navigated to automation practice form
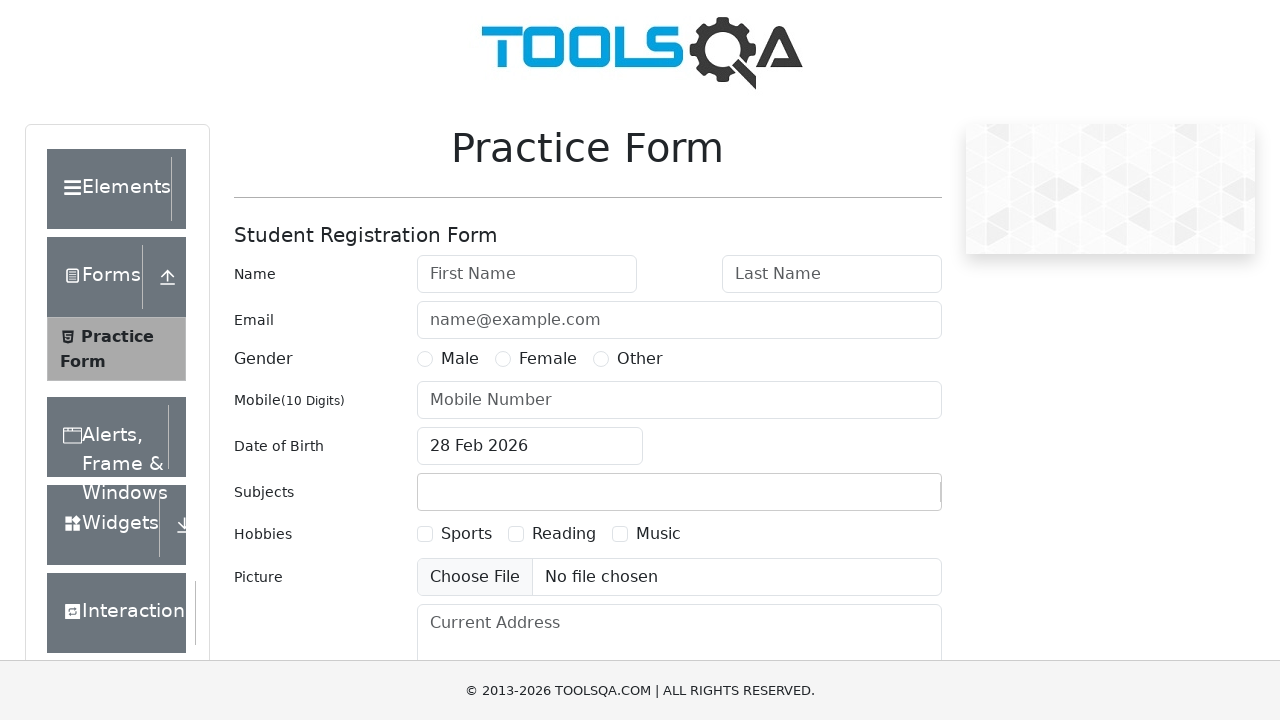

Selected hobby checkbox 2 at (564, 534) on label[for='hobbies-checkbox-2']
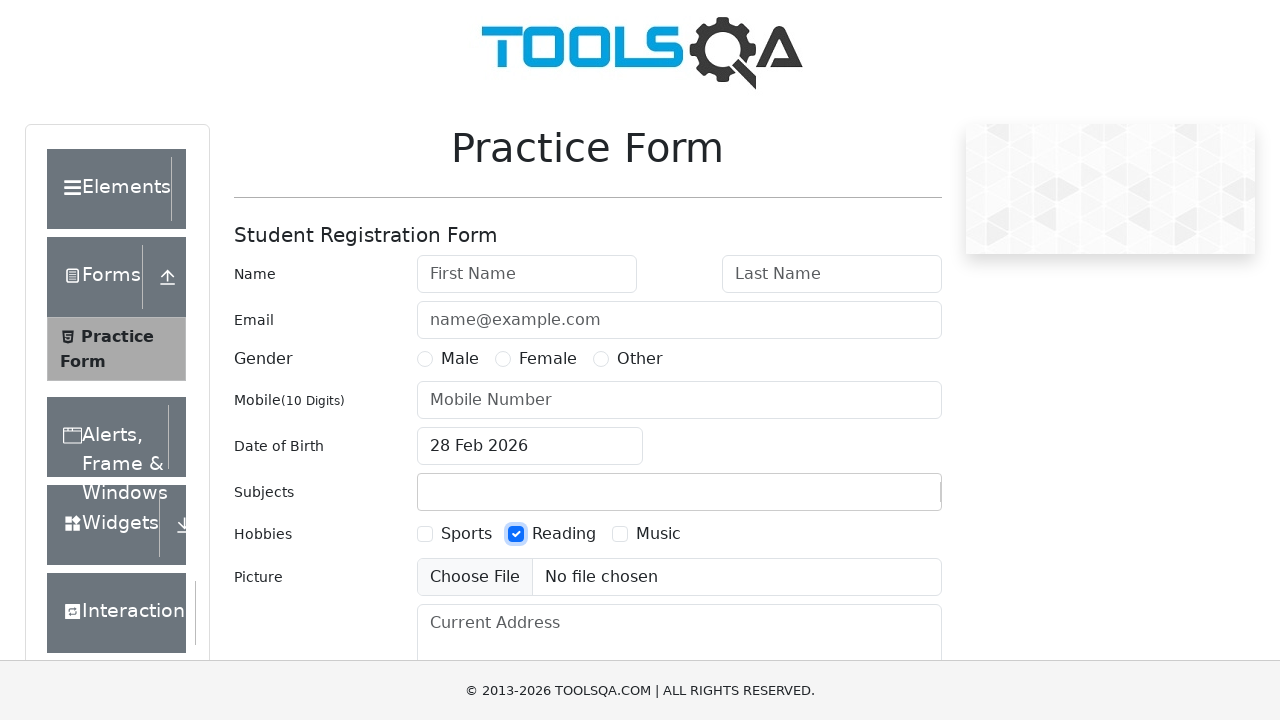

Selected hobby checkbox 3 at (658, 534) on label[for='hobbies-checkbox-3']
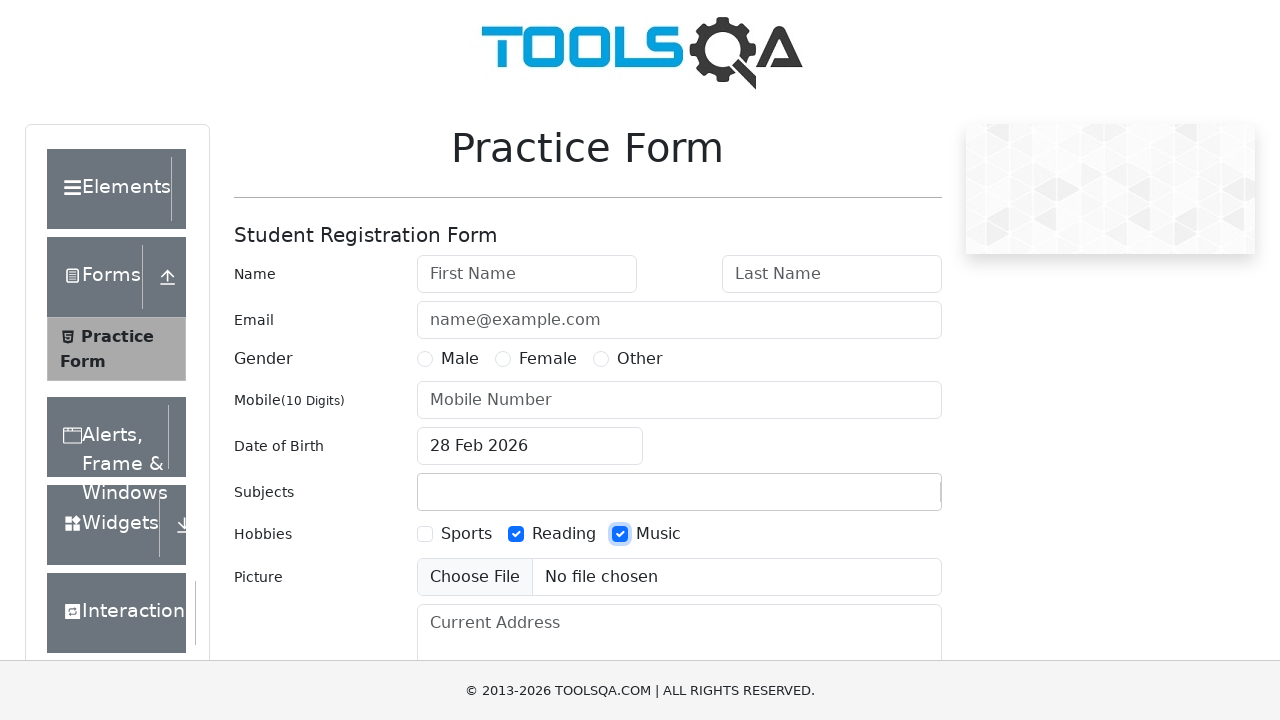

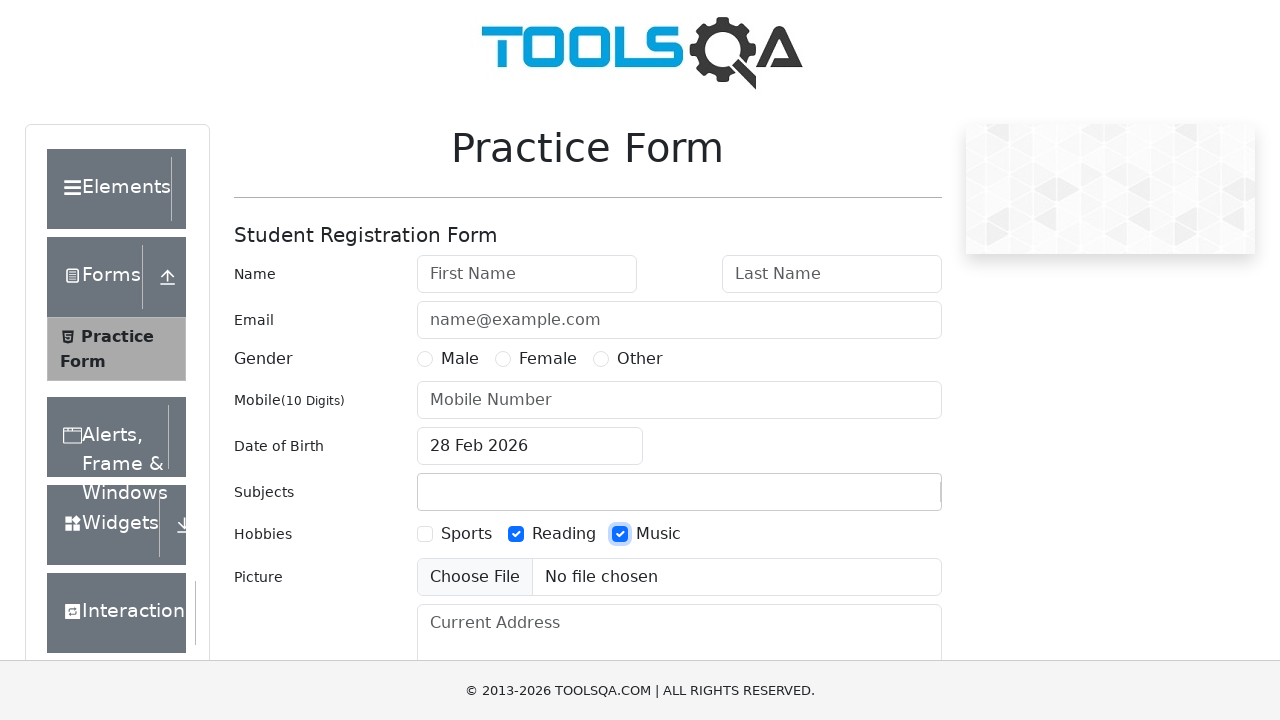